Tests adding 5 elements by clicking the Add Element button 5 times and verifying the correct number of elements are added

Starting URL: https://the-internet.herokuapp.com/

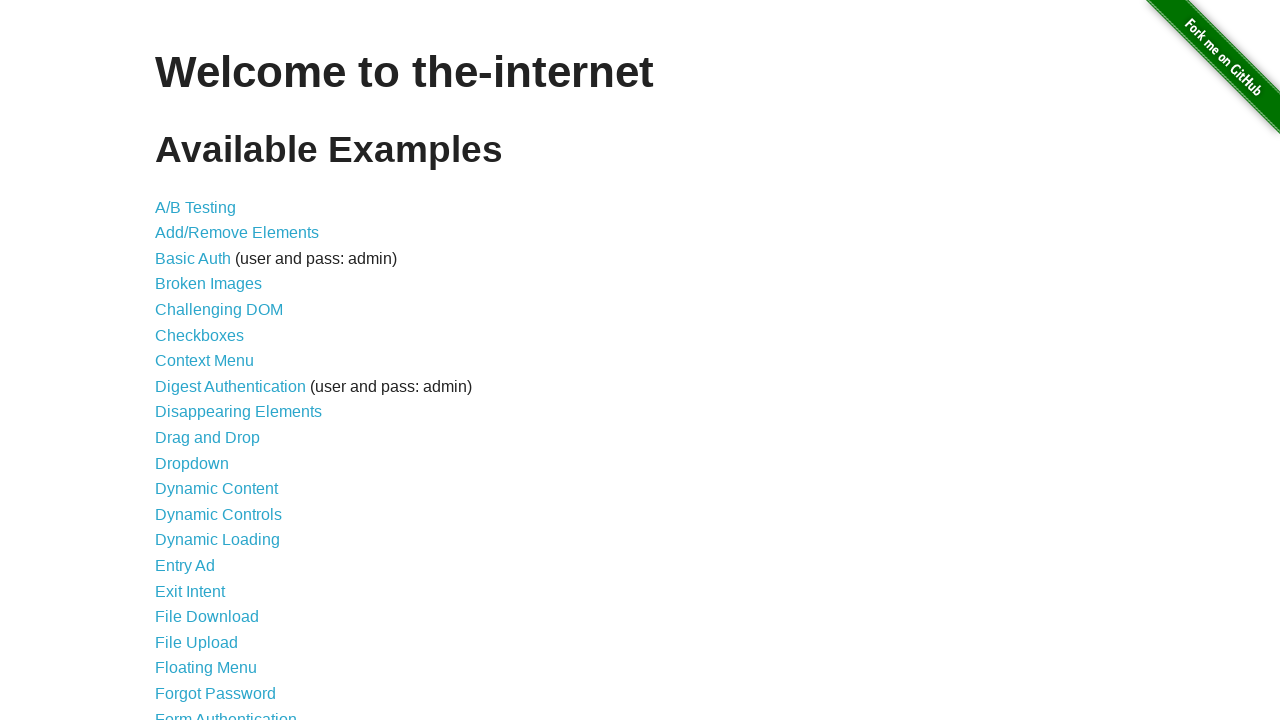

Clicked on Add/Remove Elements link at (237, 233) on a[href='/add_remove_elements/']
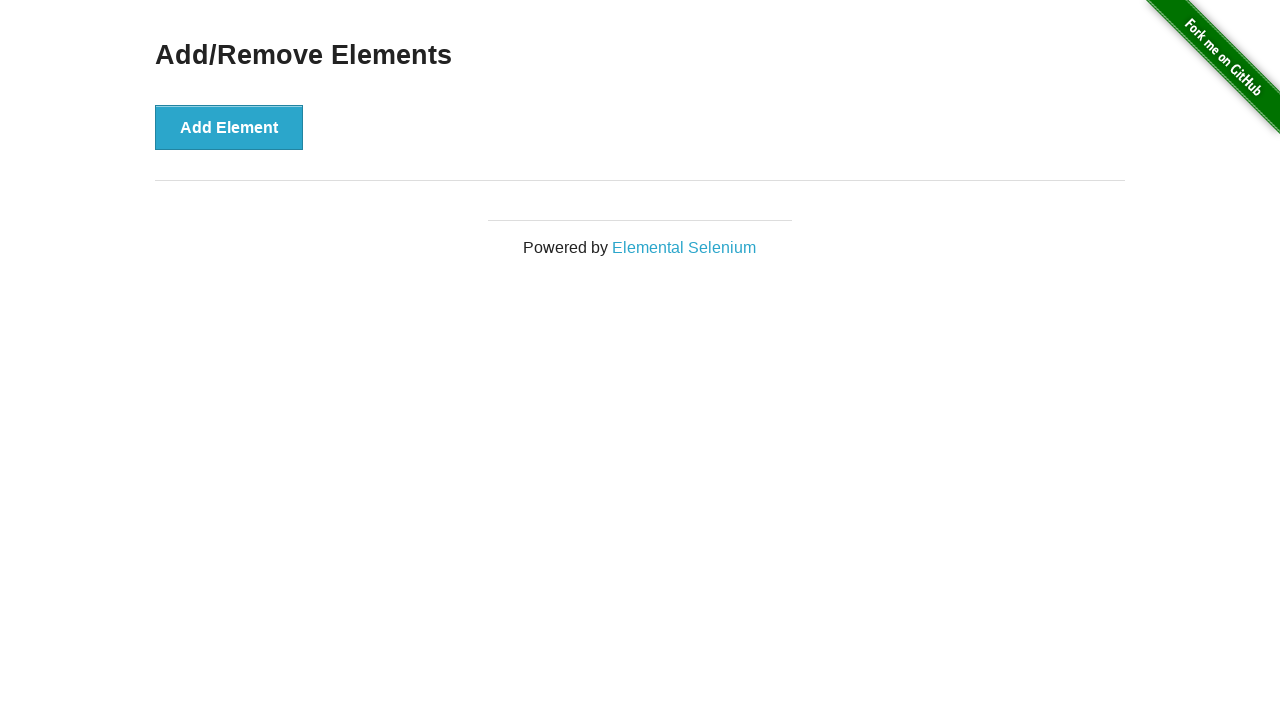

Clicked Add Element button (iteration 1 of 5) at (229, 127) on button[onclick='addElement()']
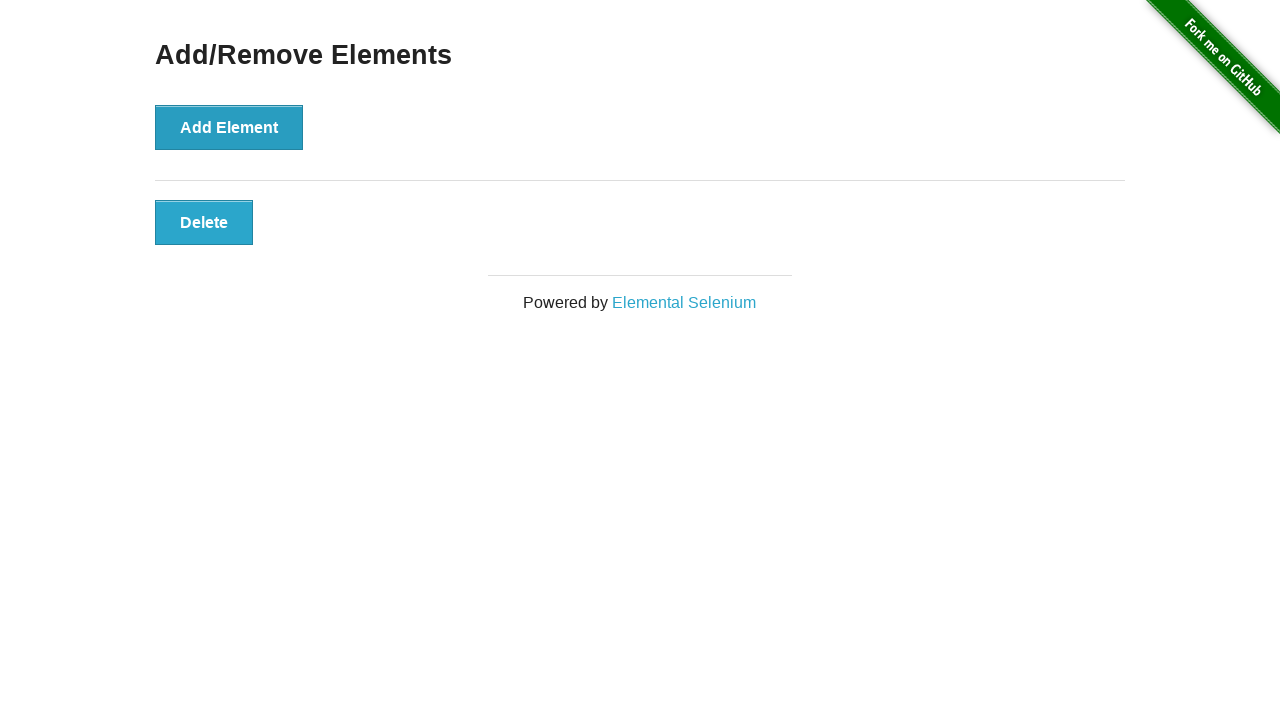

Clicked Add Element button (iteration 2 of 5) at (229, 127) on button[onclick='addElement()']
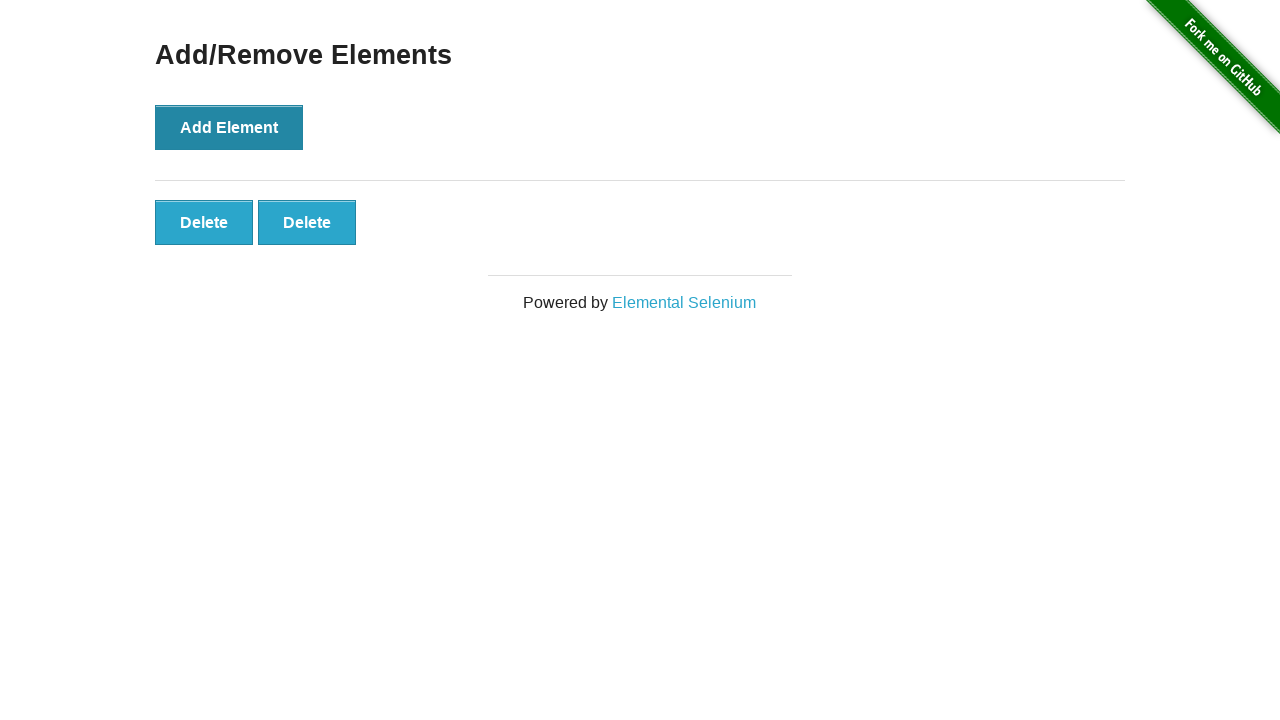

Clicked Add Element button (iteration 3 of 5) at (229, 127) on button[onclick='addElement()']
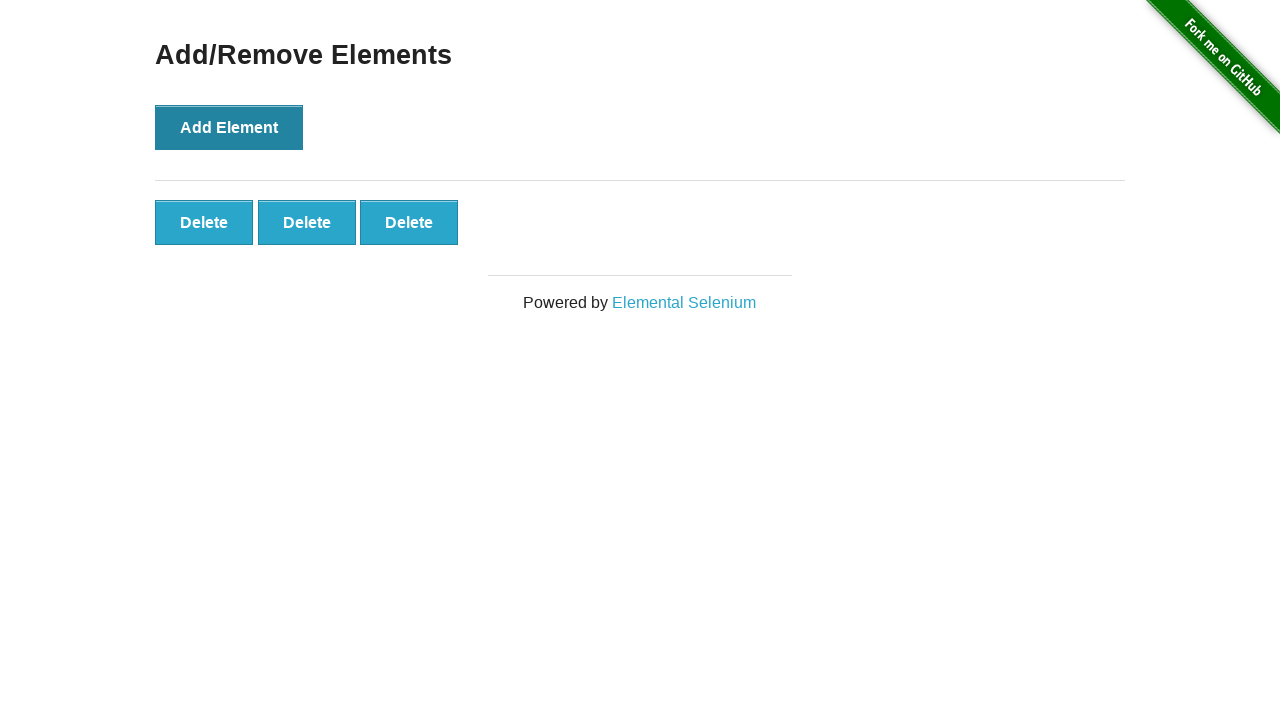

Clicked Add Element button (iteration 4 of 5) at (229, 127) on button[onclick='addElement()']
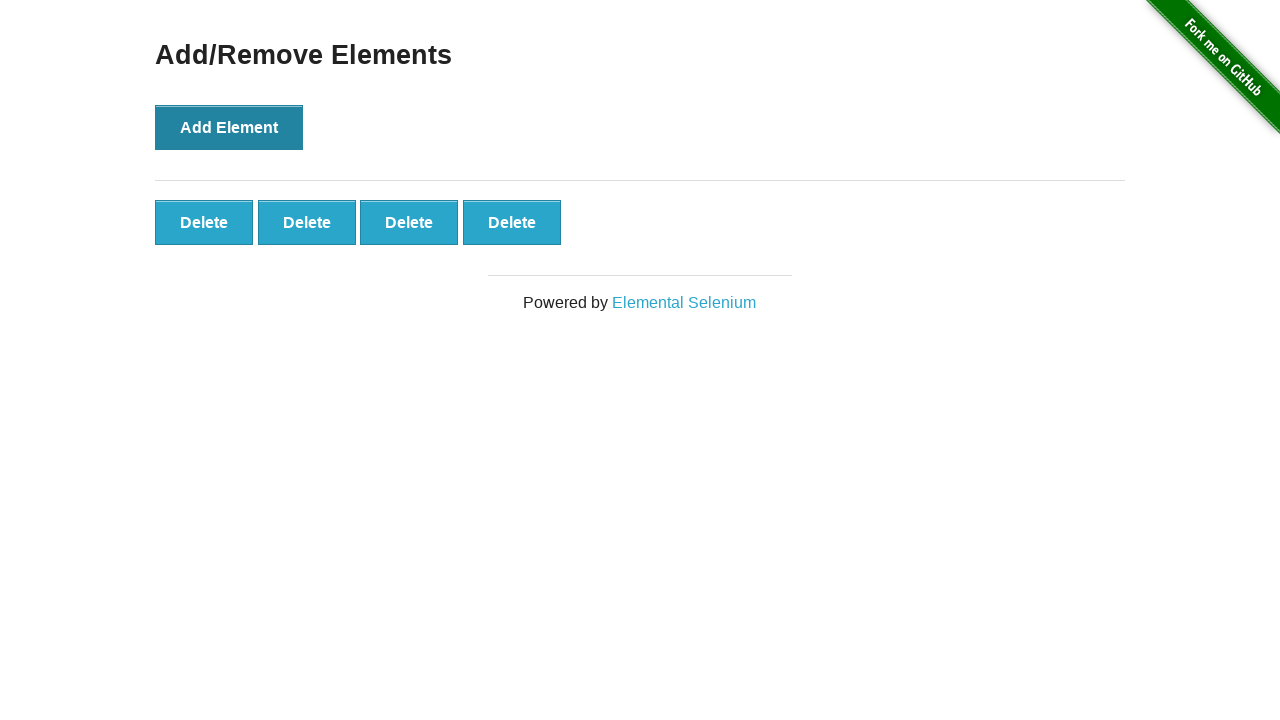

Clicked Add Element button (iteration 5 of 5) at (229, 127) on button[onclick='addElement()']
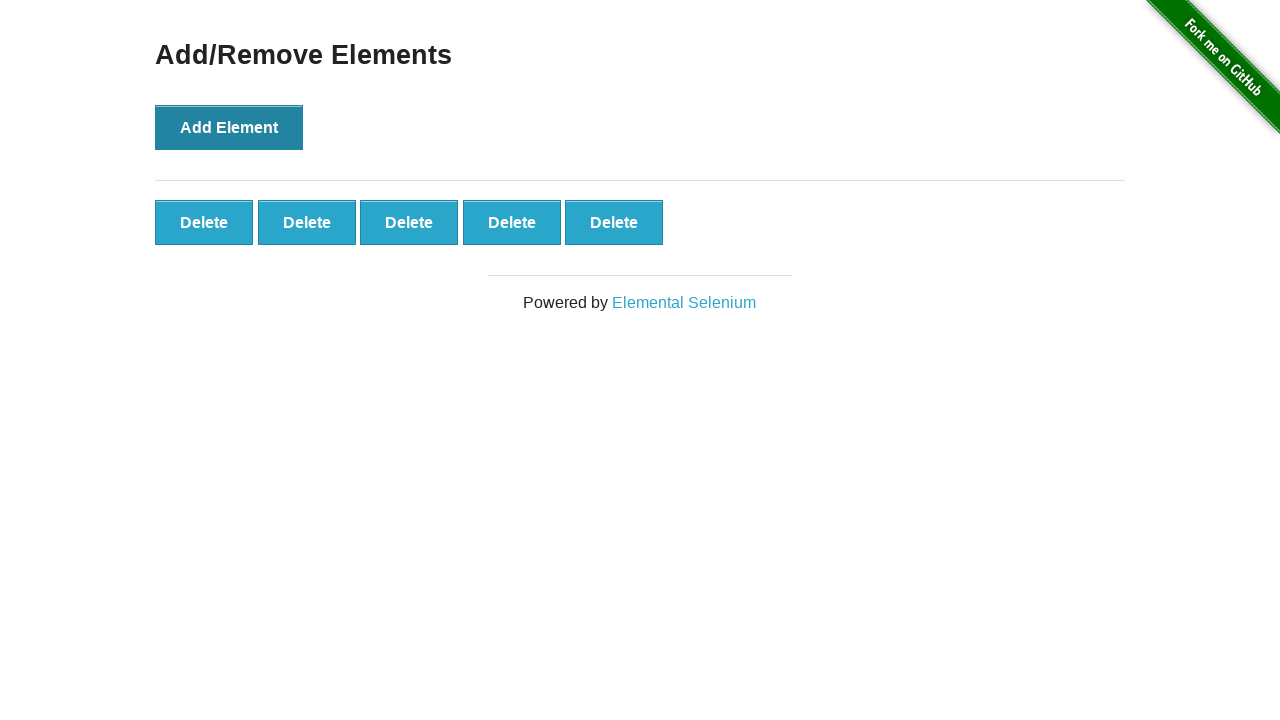

Waited for delete button selector to be present
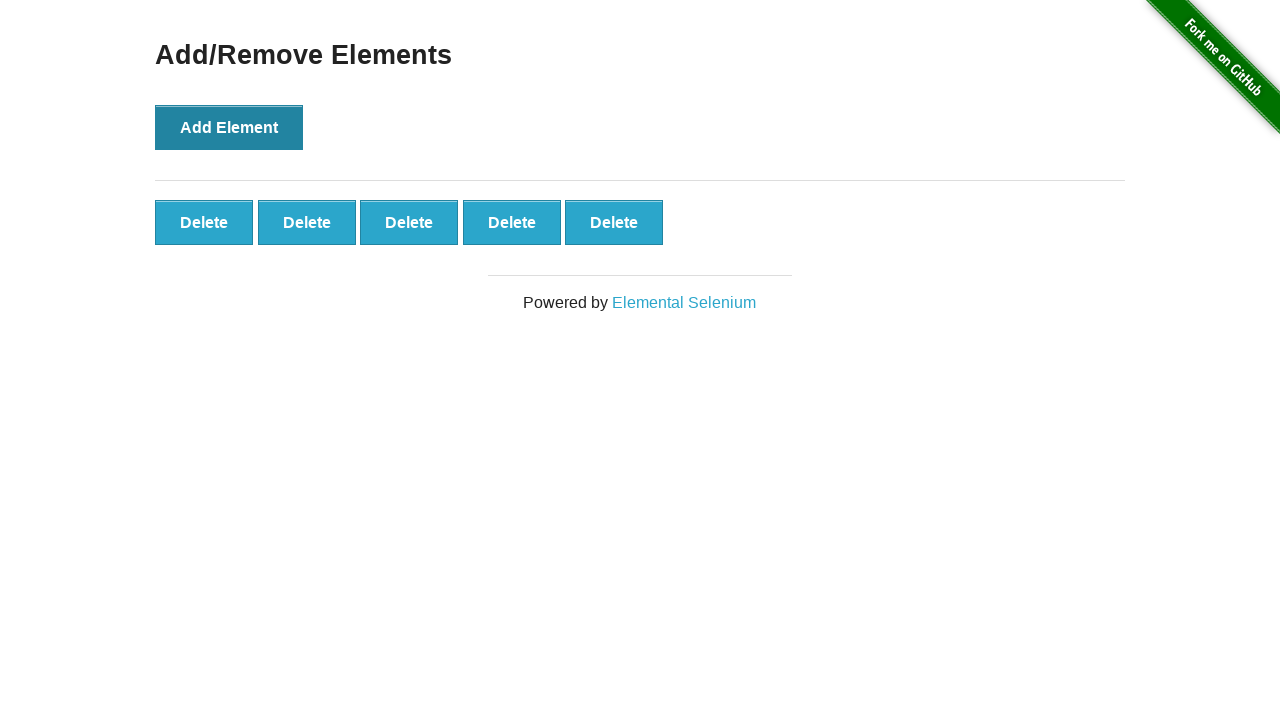

Retrieved all delete buttons from page
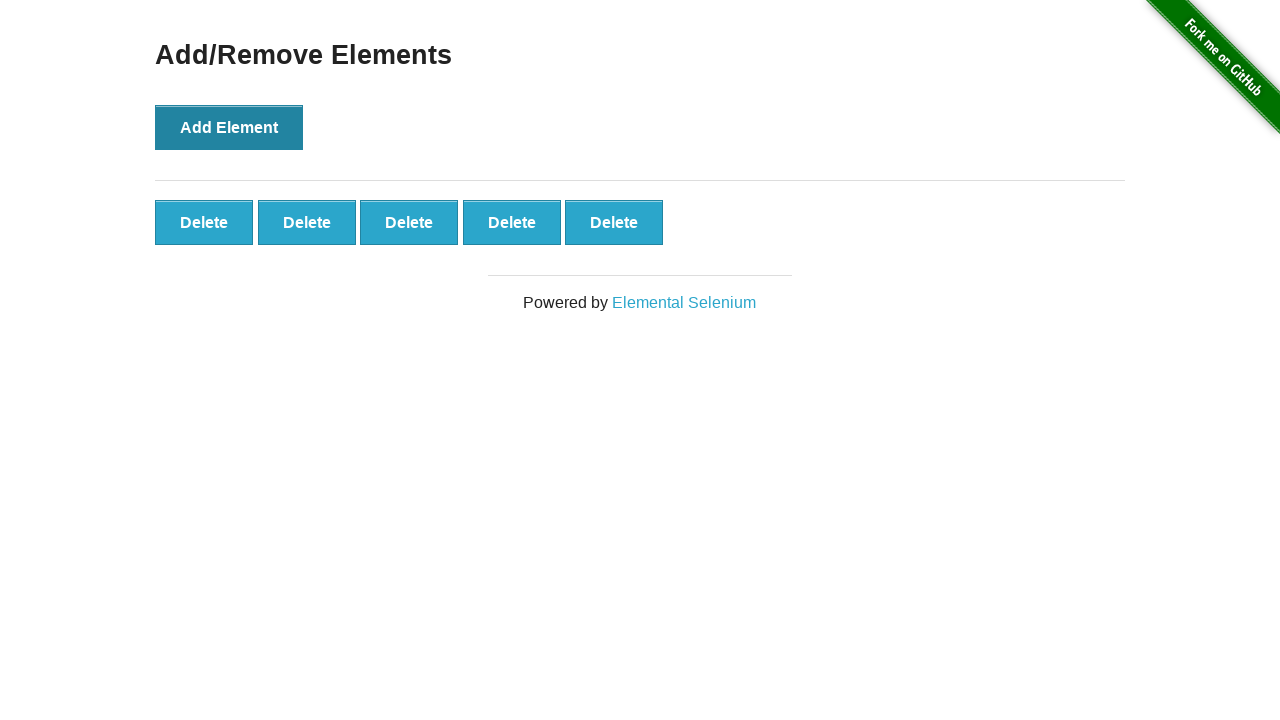

Verified that exactly 5 delete buttons are present
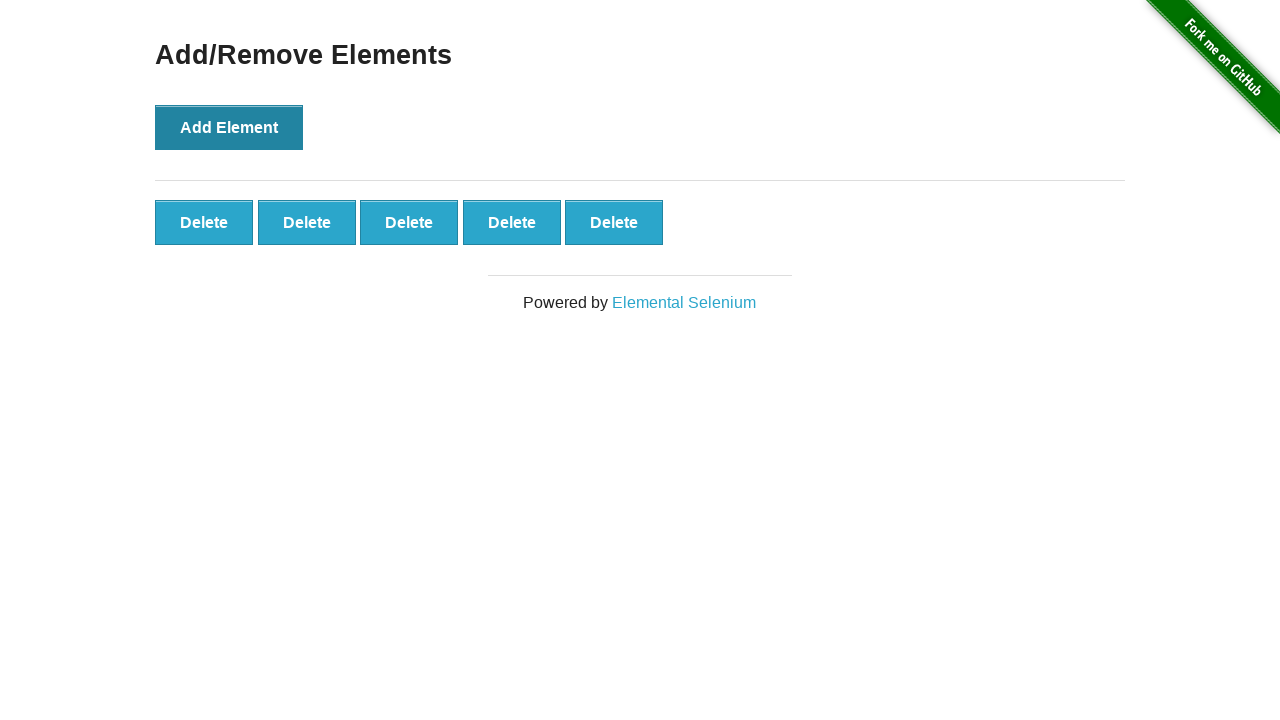

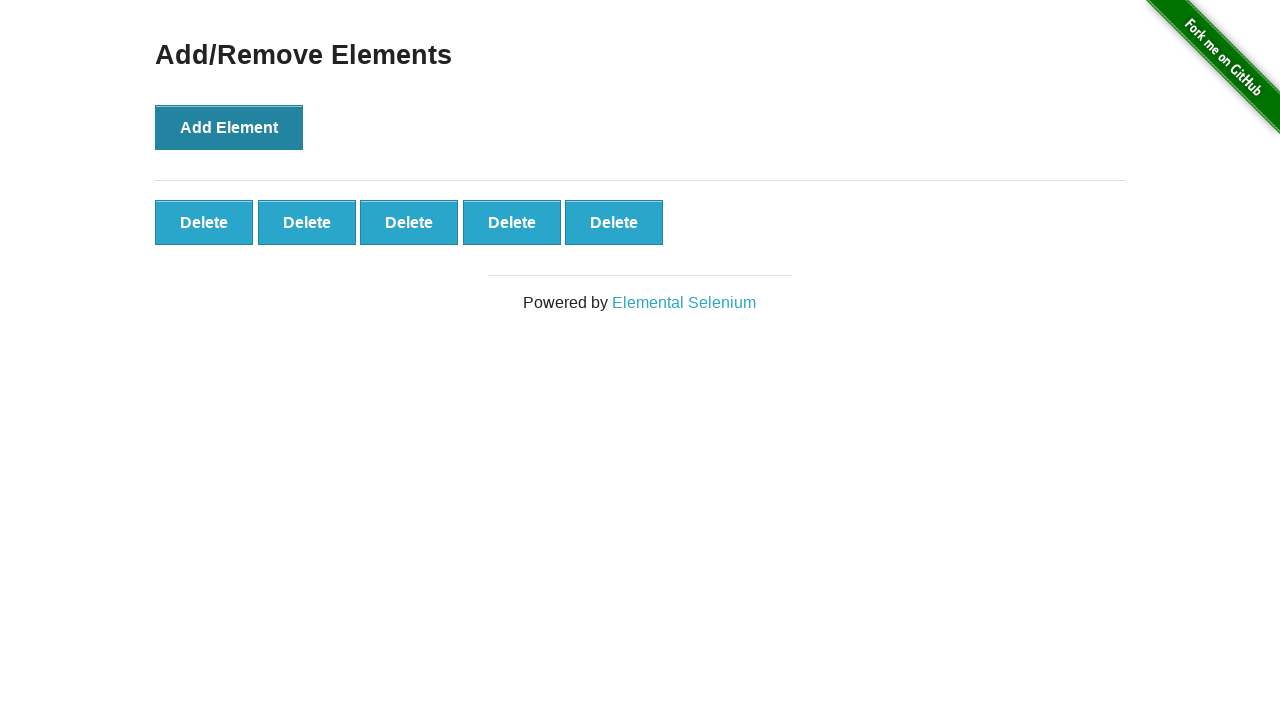